Complete user journey: searches for products starting with 'ca', adds Carrot and Capsicum to cart, proceeds to checkout and places order

Starting URL: https://rahulshettyacademy.com/seleniumPractise/#/

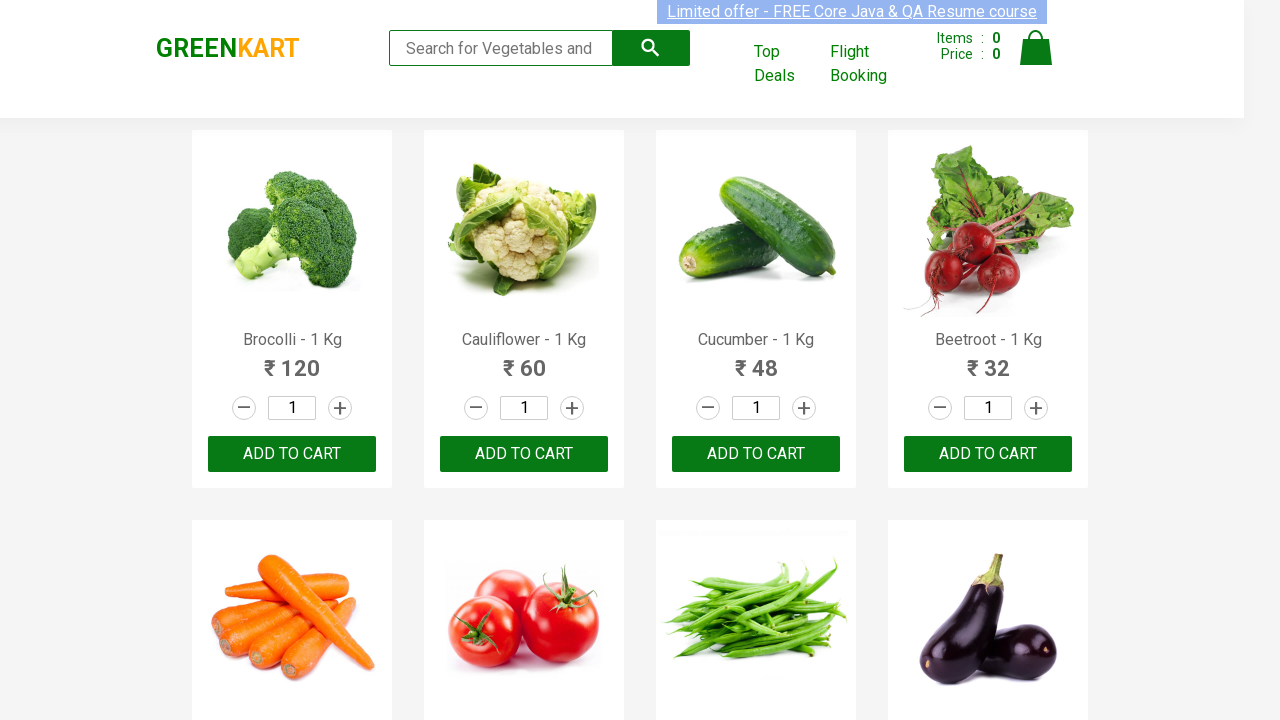

Filled search field with 'ca' to find products on .search-keyword
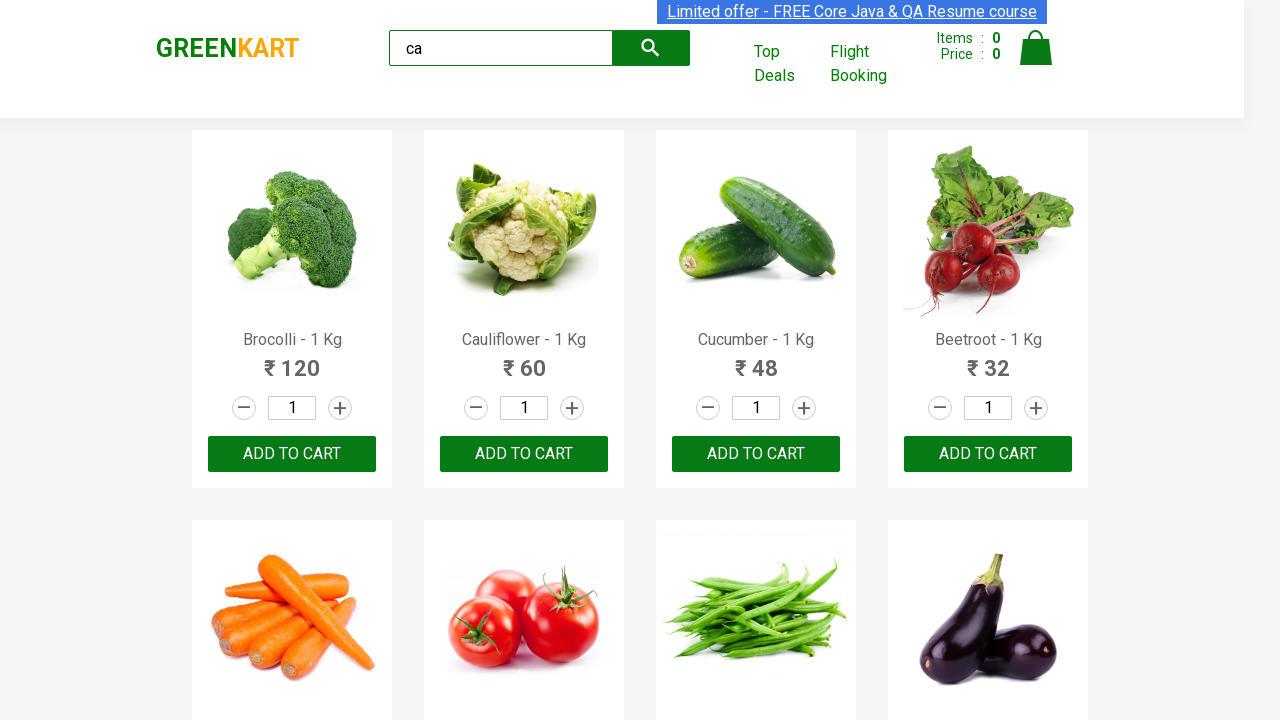

Products loaded after search
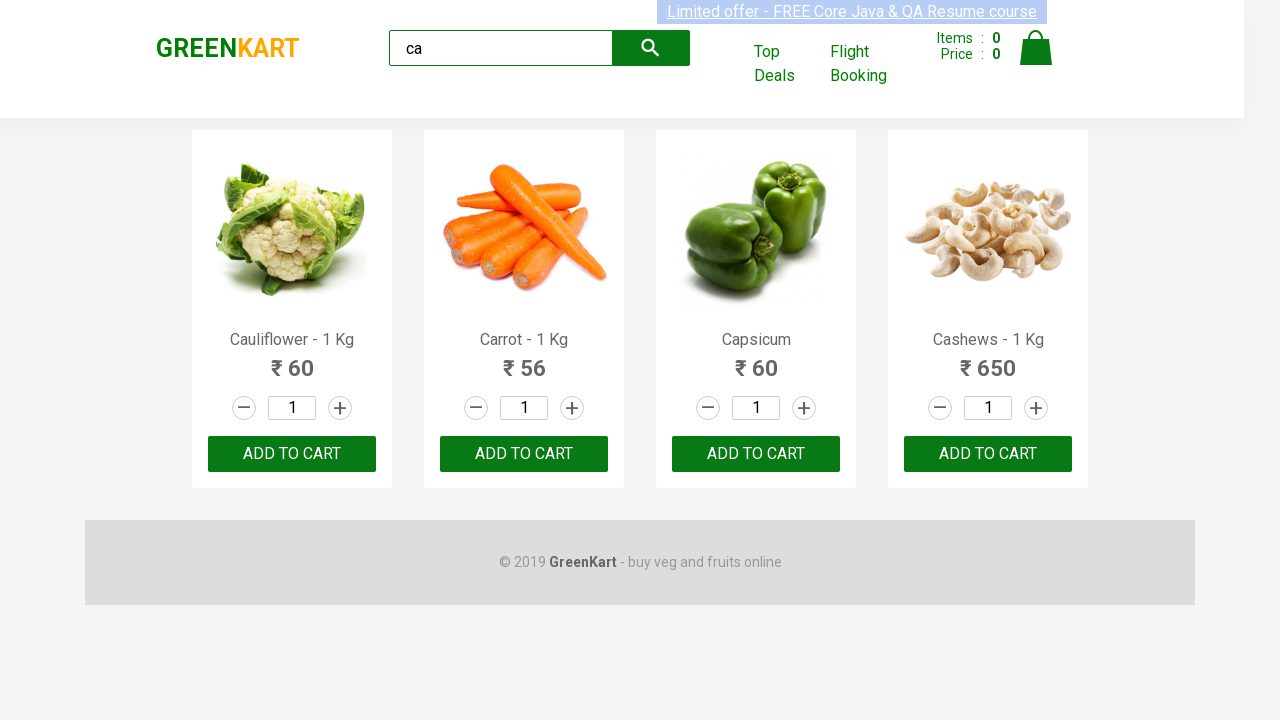

Added Carrot - 1 Kg to cart at (524, 454) on .products .product >> nth=1 >> button:has-text("ADD TO CART")
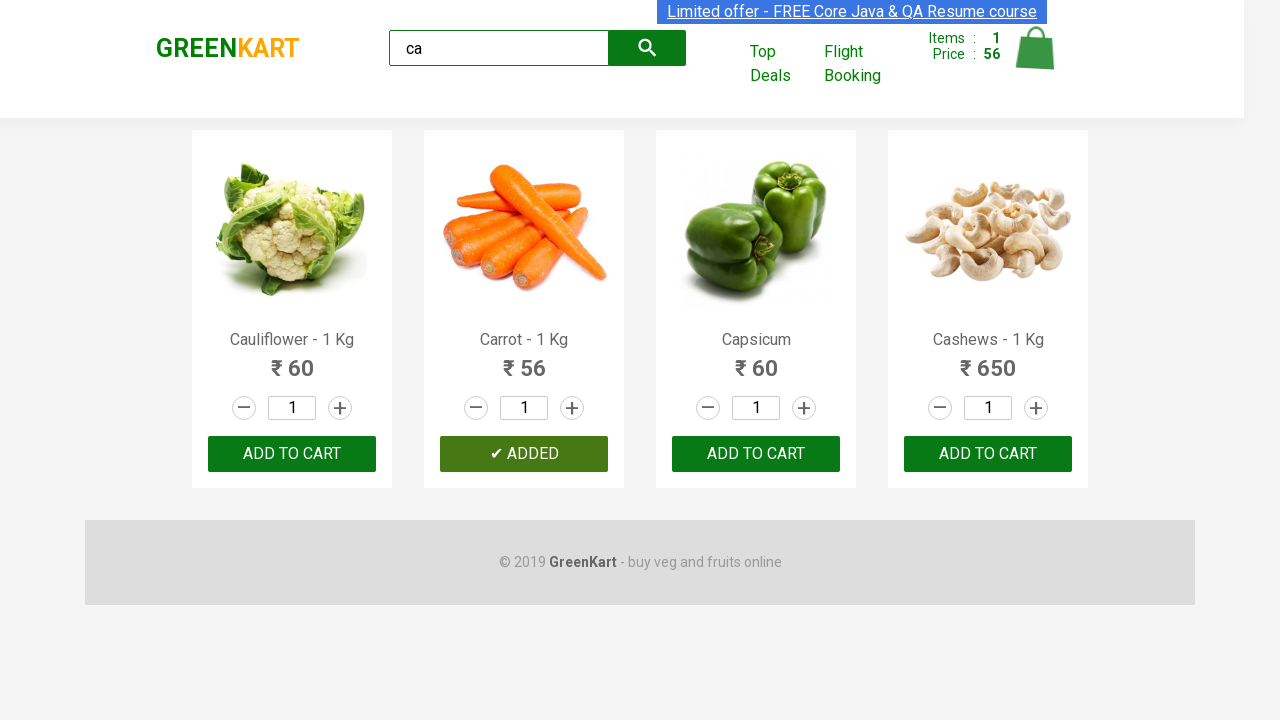

Added Capsicum to cart at (756, 454) on .products .product >> nth=2 >> button:has-text("ADD TO CART")
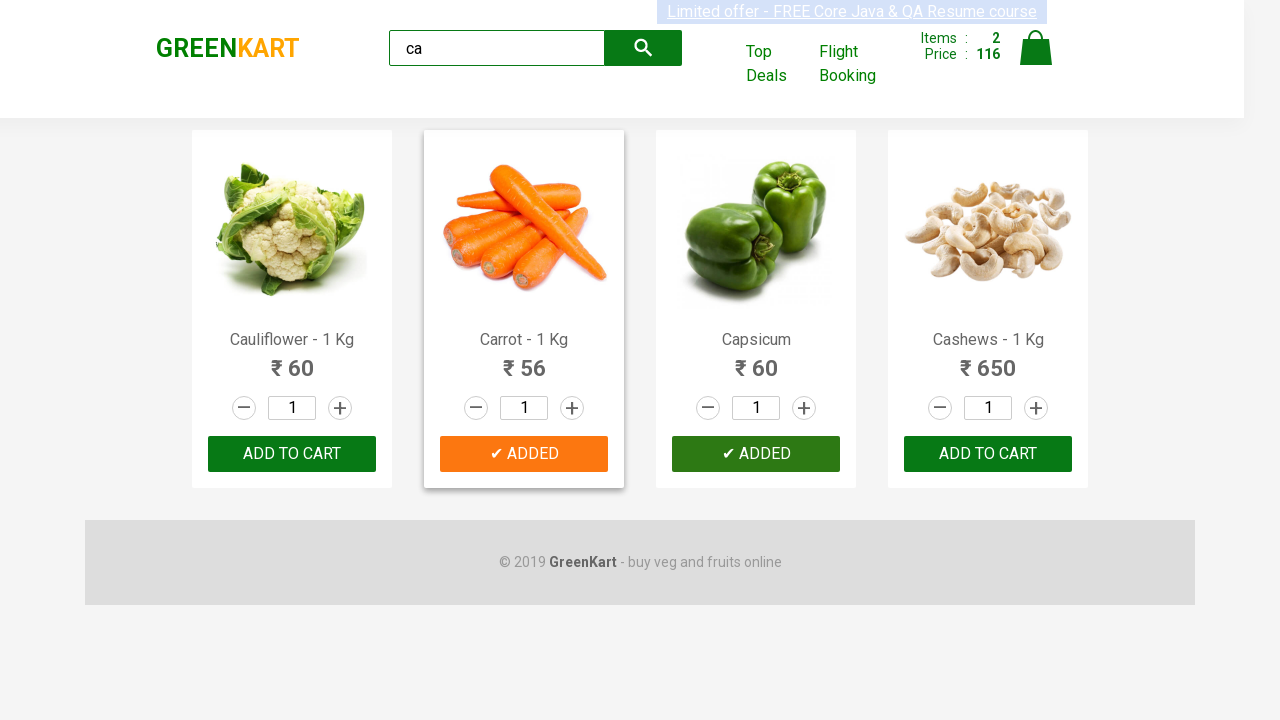

Clicked cart icon to view cart at (1036, 59) on .cart-icon
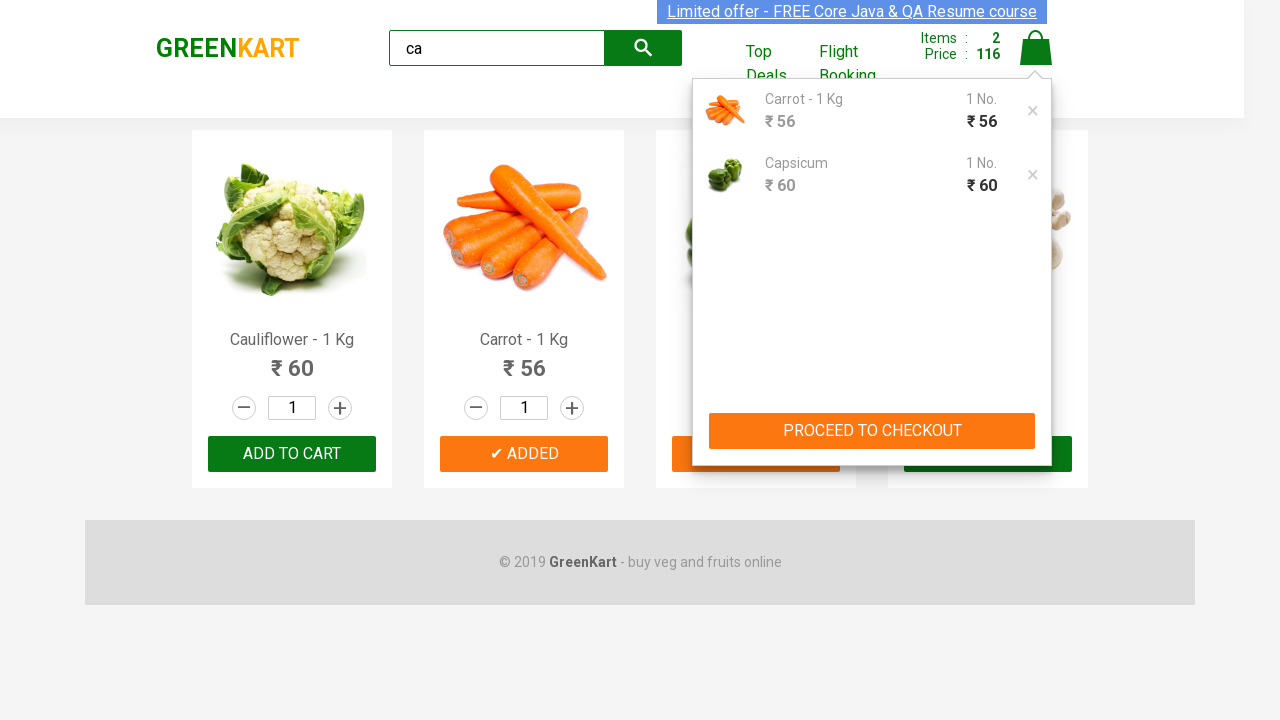

Clicked proceed to checkout button at (872, 431) on button:has-text("PROCEED TO CHECKOUT")
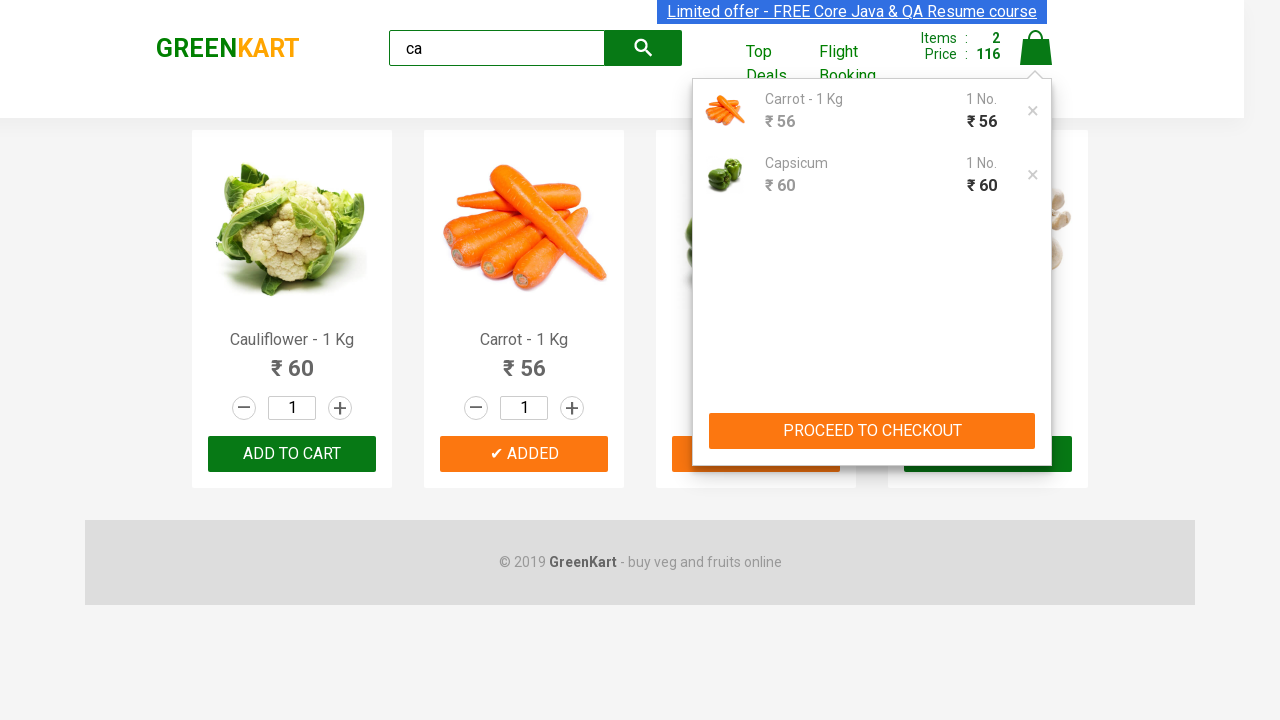

Clicked place order button at (1036, 491) on button:has-text("Place Order")
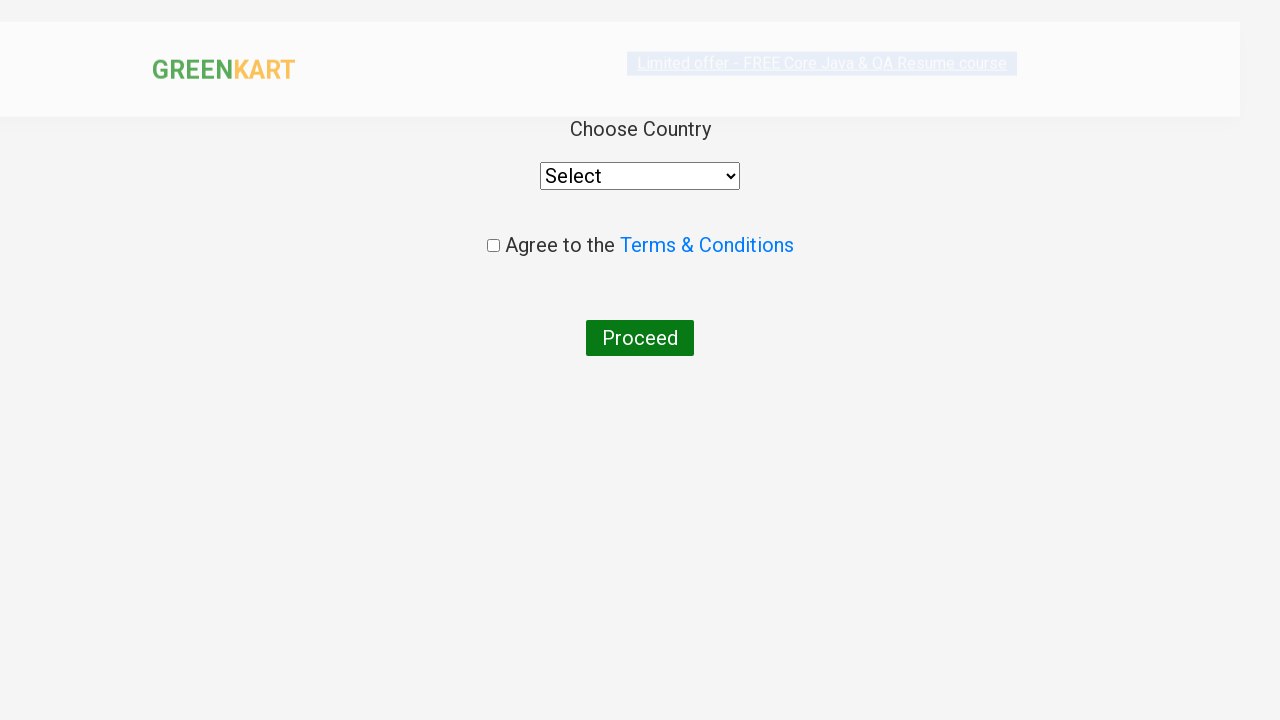

Agreed to terms and conditions at (493, 246) on .chkAgree
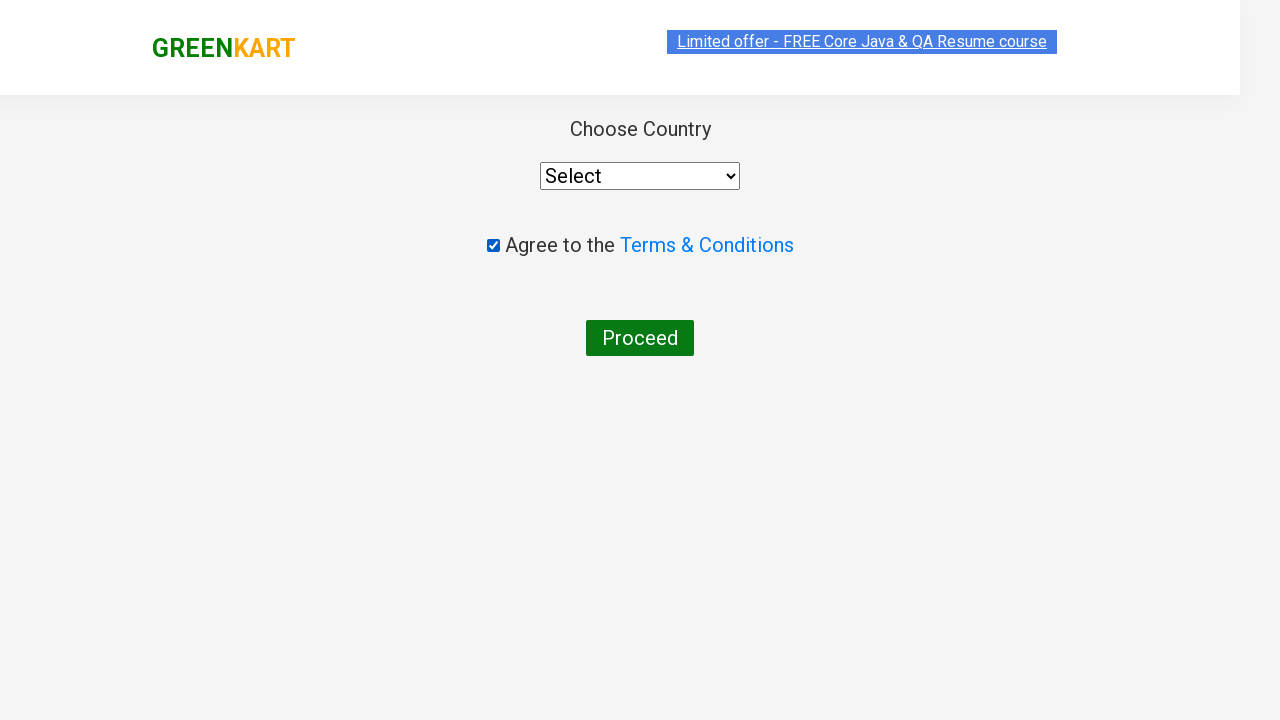

Clicked proceed button to complete order at (640, 338) on button:has-text("Proceed")
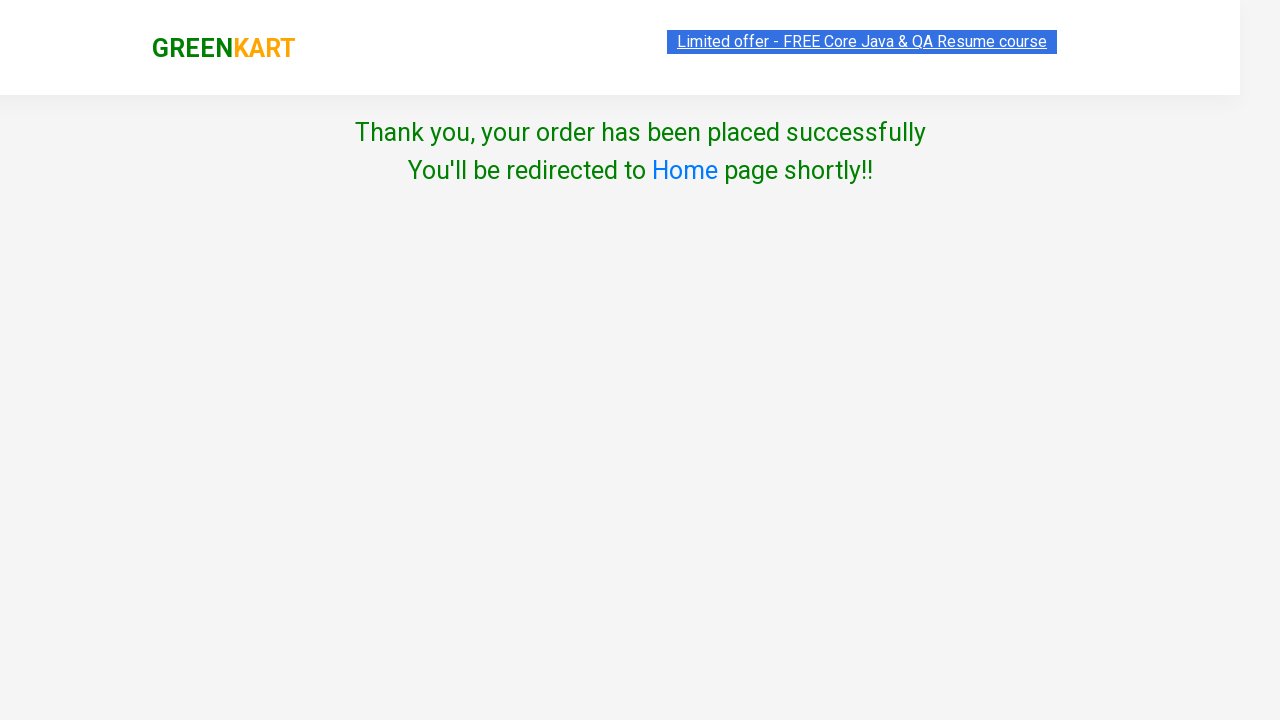

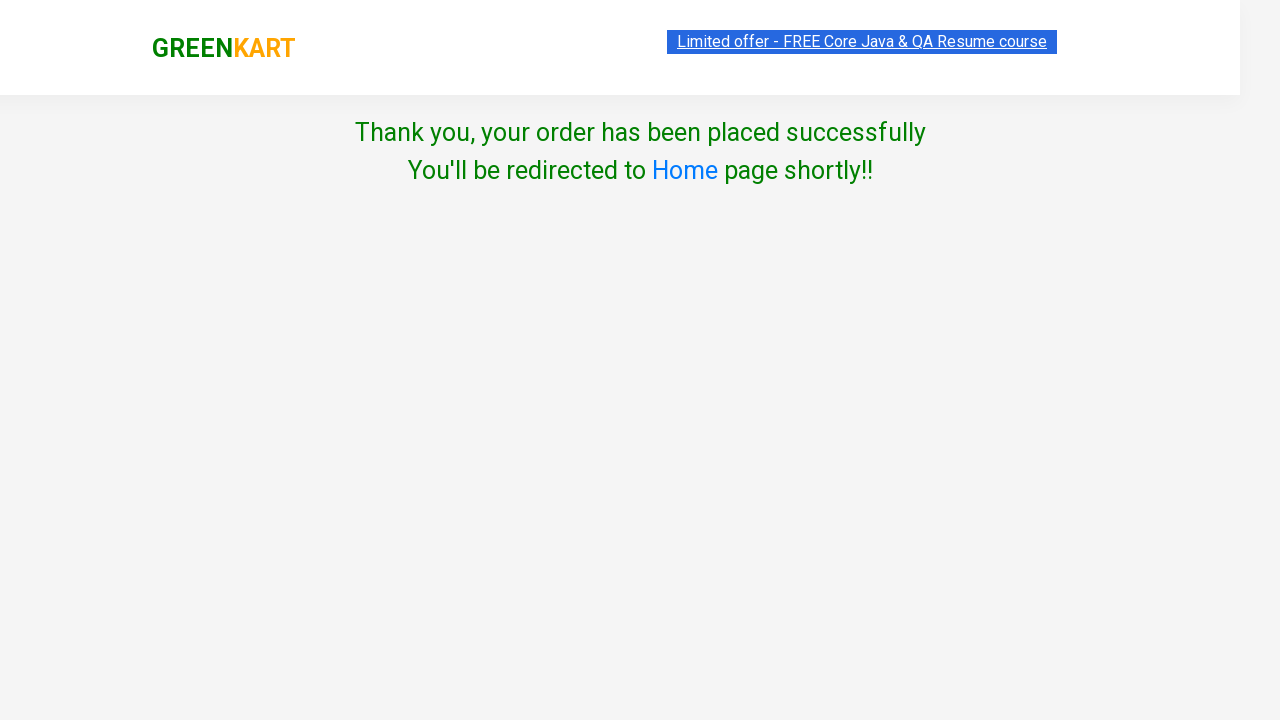